Tests navigation to Tablets section by clicking on the Tablets card and verifies the section title

Starting URL: http://intershop5.skillbox.ru/

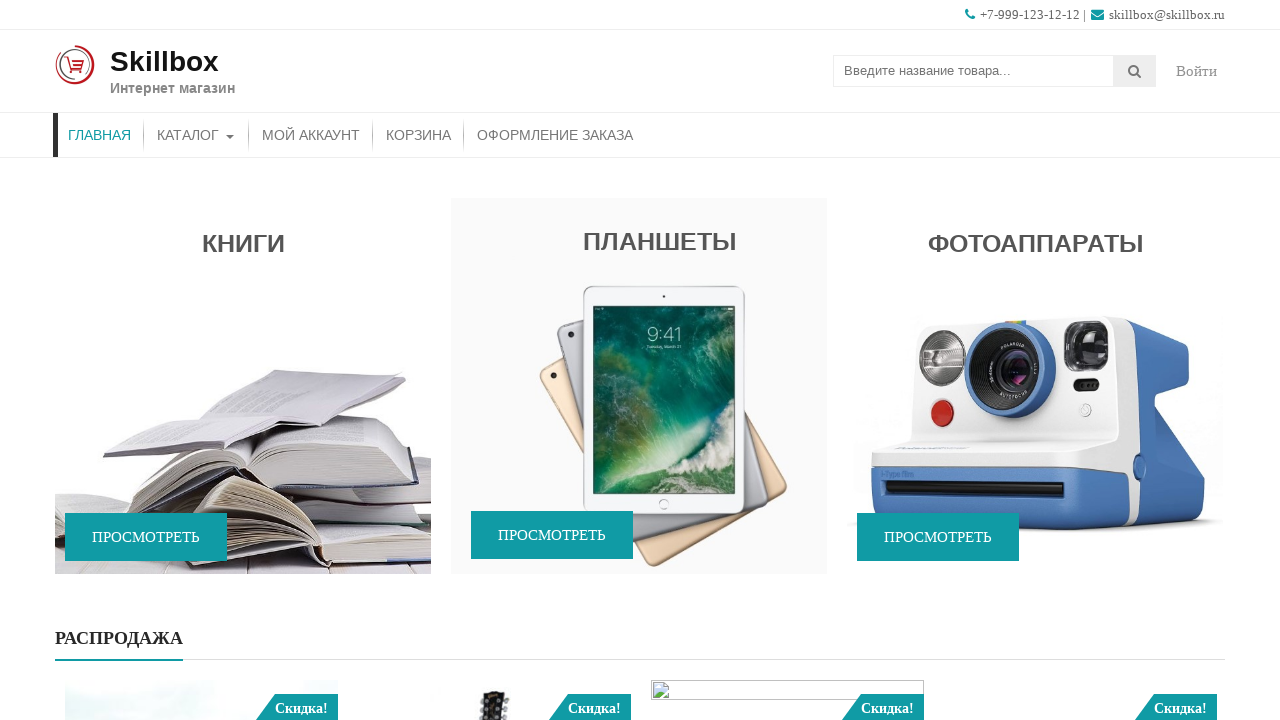

Clicked on the Tablets card at (639, 424) on #accesspress_storemo-3 .caption
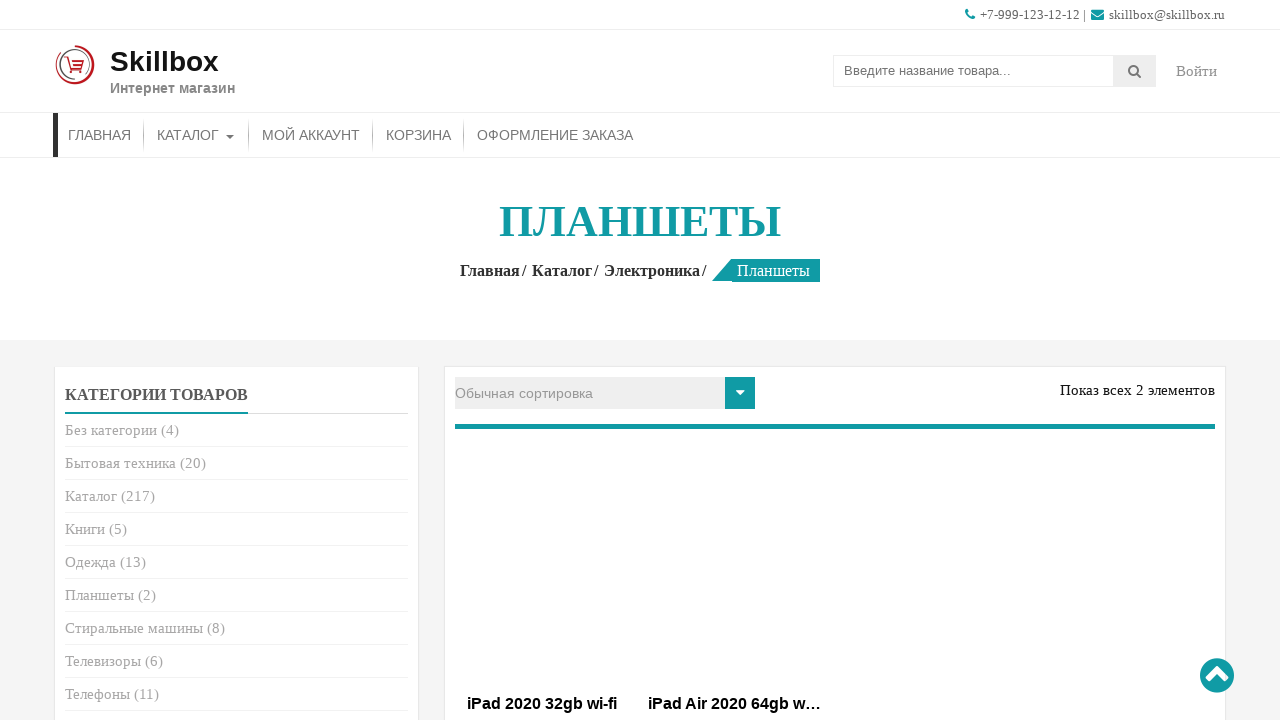

Verified Tablets section title 'ПЛАНШЕТЫ' is displayed
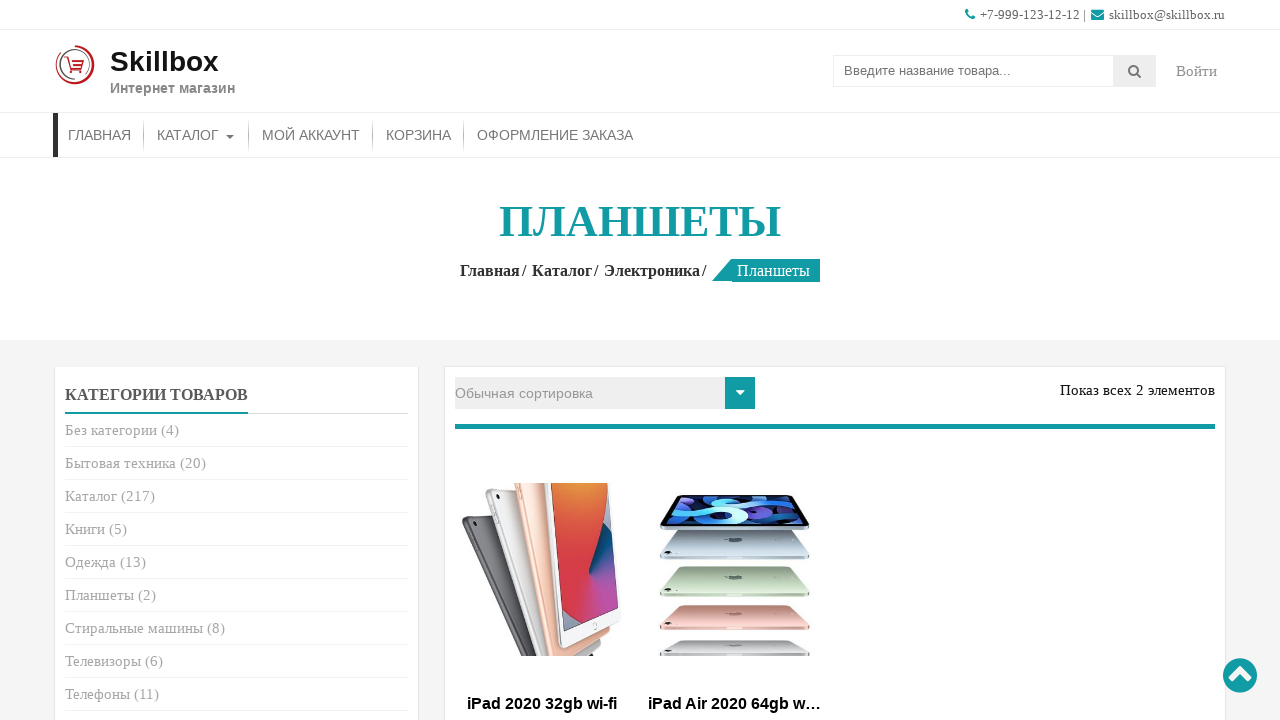

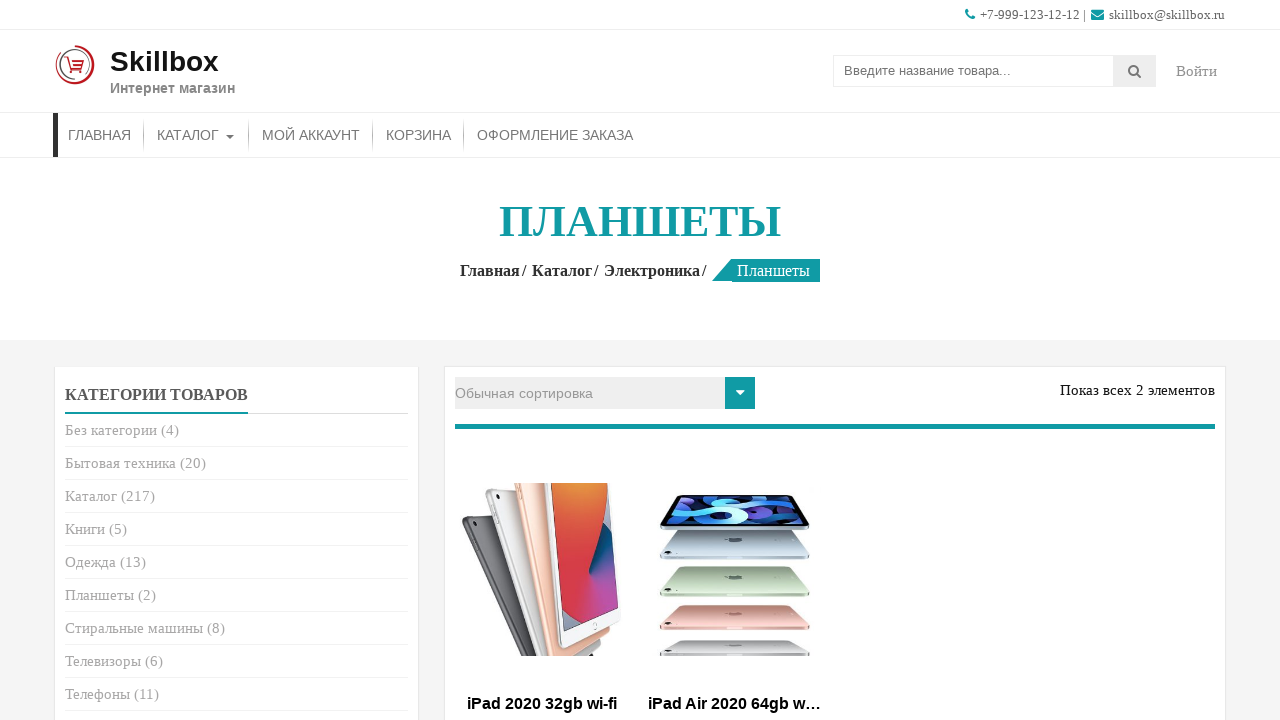